Tests handling of a simple JavaScript alert by triggering it and accepting the alert dialog

Starting URL: https://the-internet.herokuapp.com/javascript_alerts

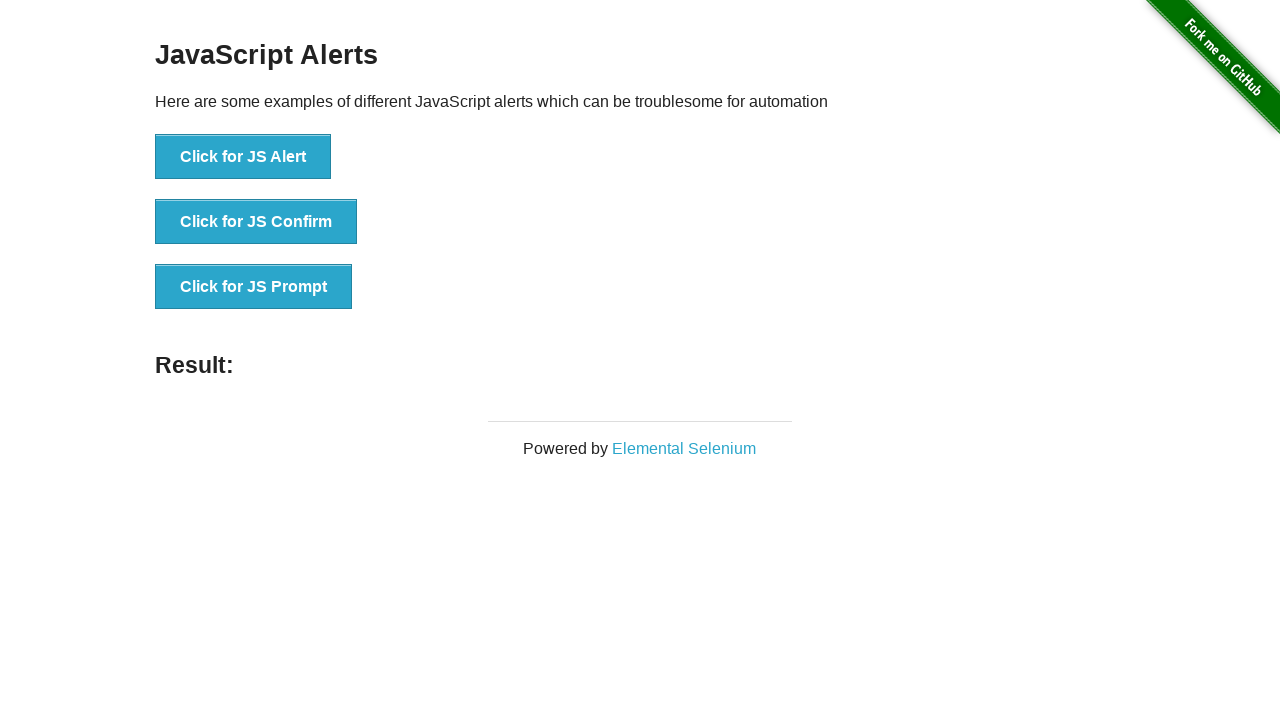

Clicked button to trigger simple alert at (243, 157) on xpath=//button[@onclick='jsAlert()']
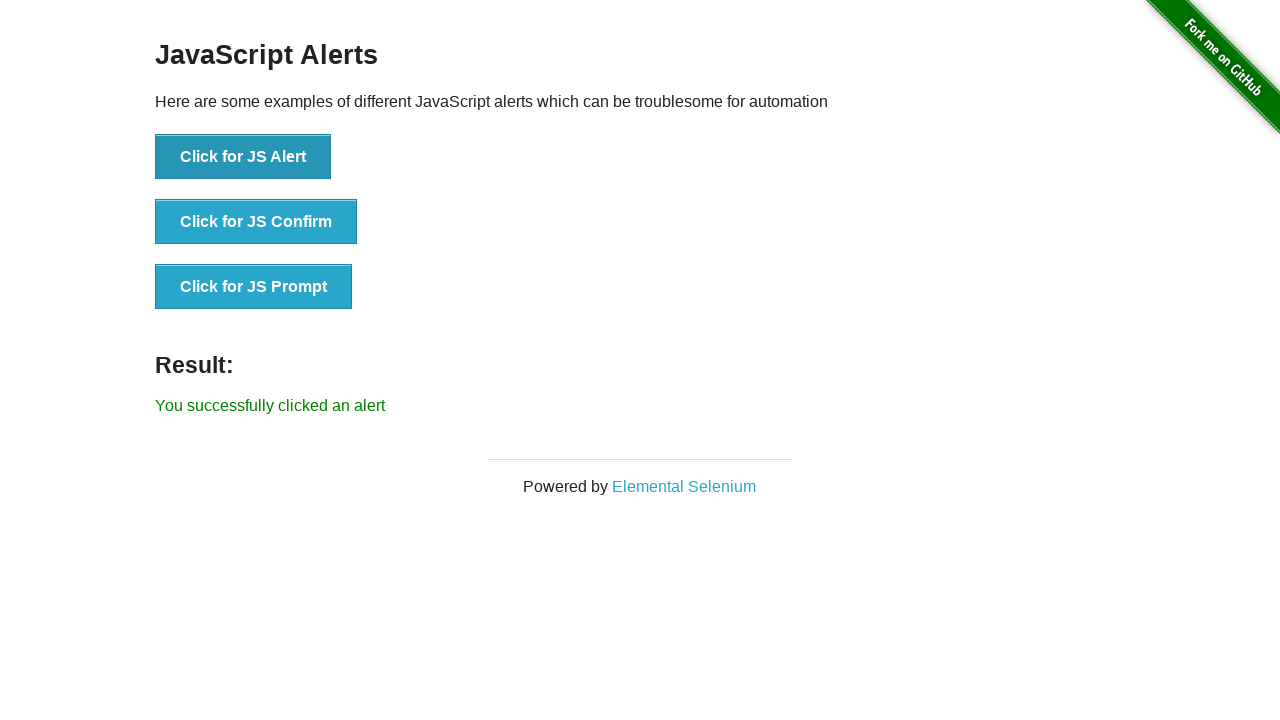

Alert dialog accepted
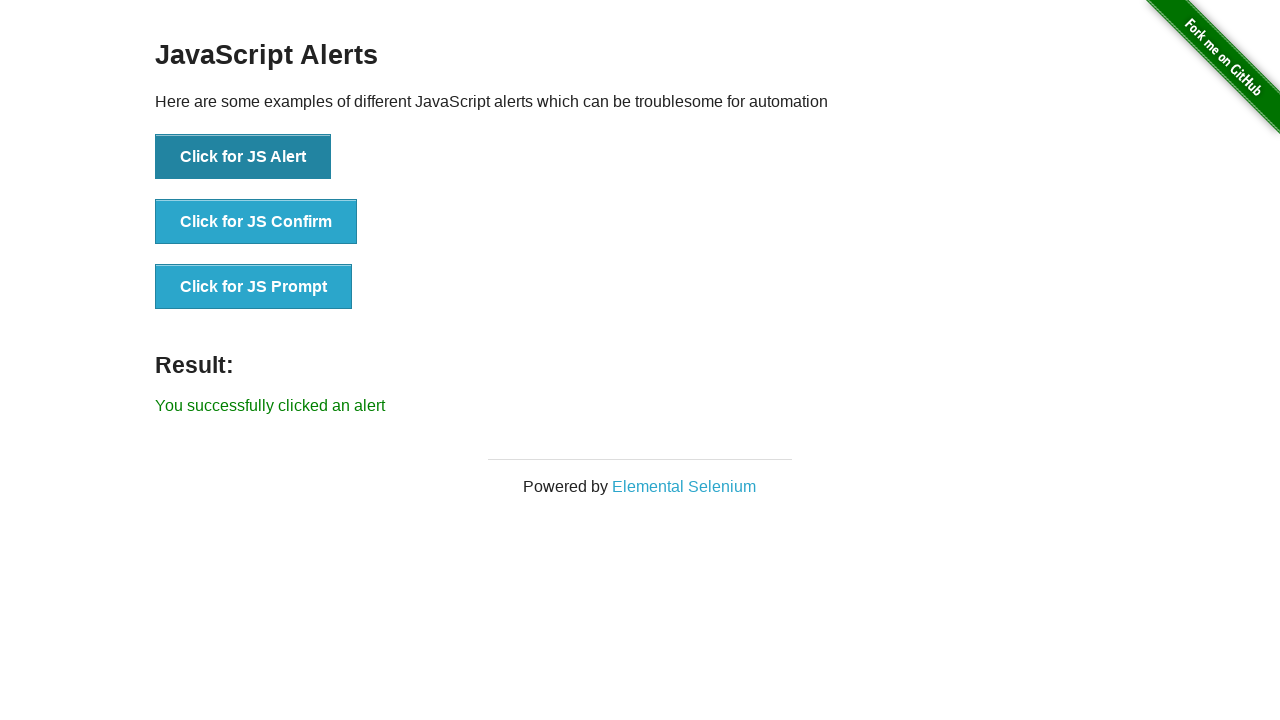

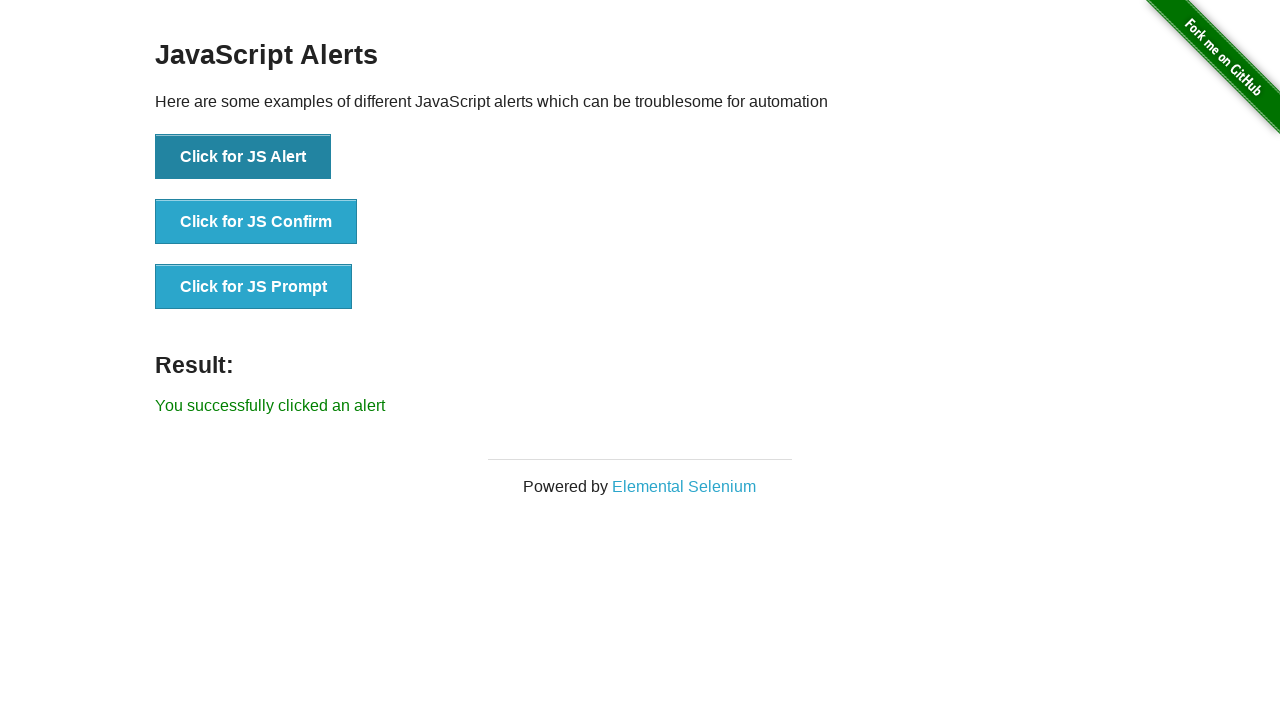